Tests the addition functionality of an online calculator by entering 90 + 85 and verifying the result equals 175

Starting URL: https://greyli.github.io/calculator/

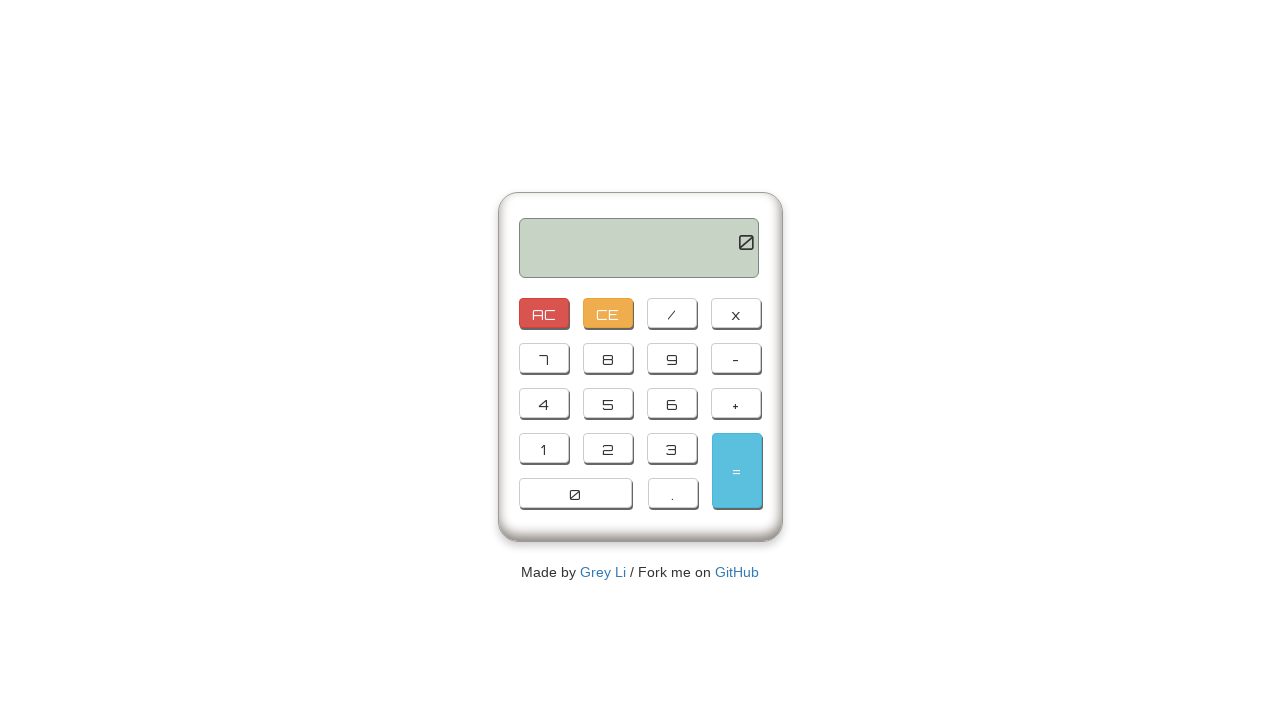

Clicked button 9 at (672, 358) on button[value='9']
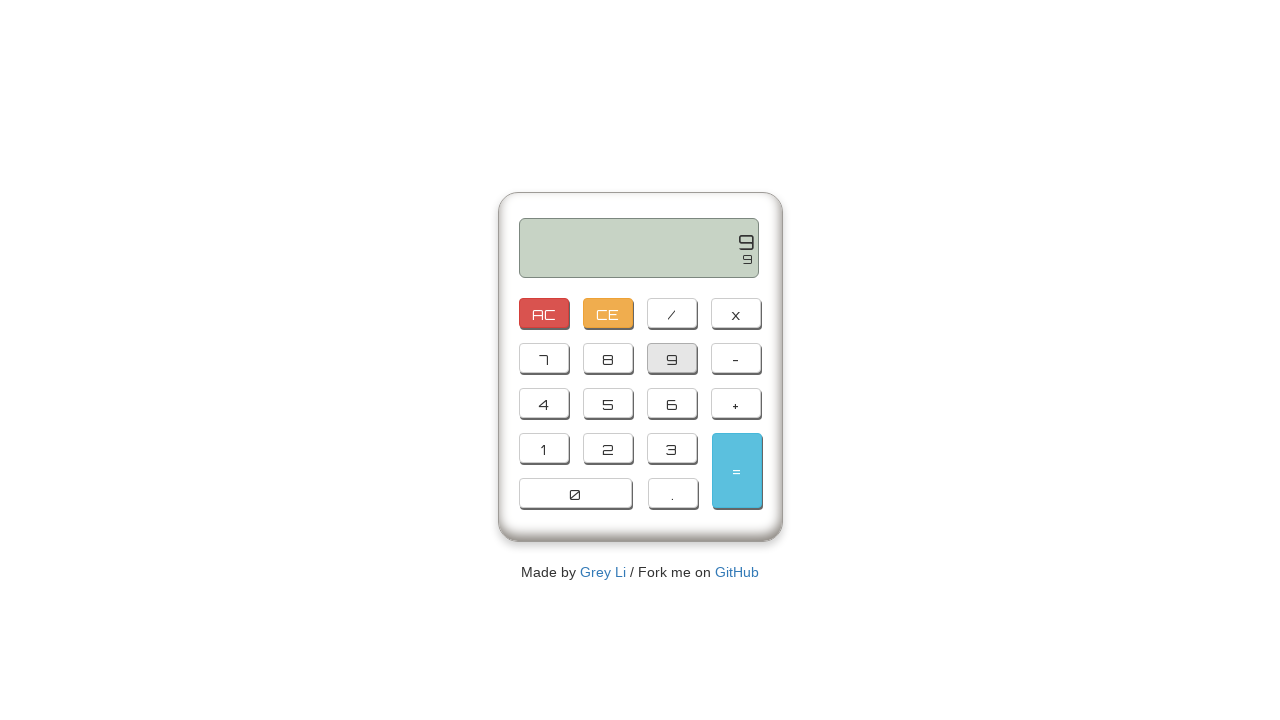

Clicked button 0 to complete 90 at (575, 493) on button[value='0']
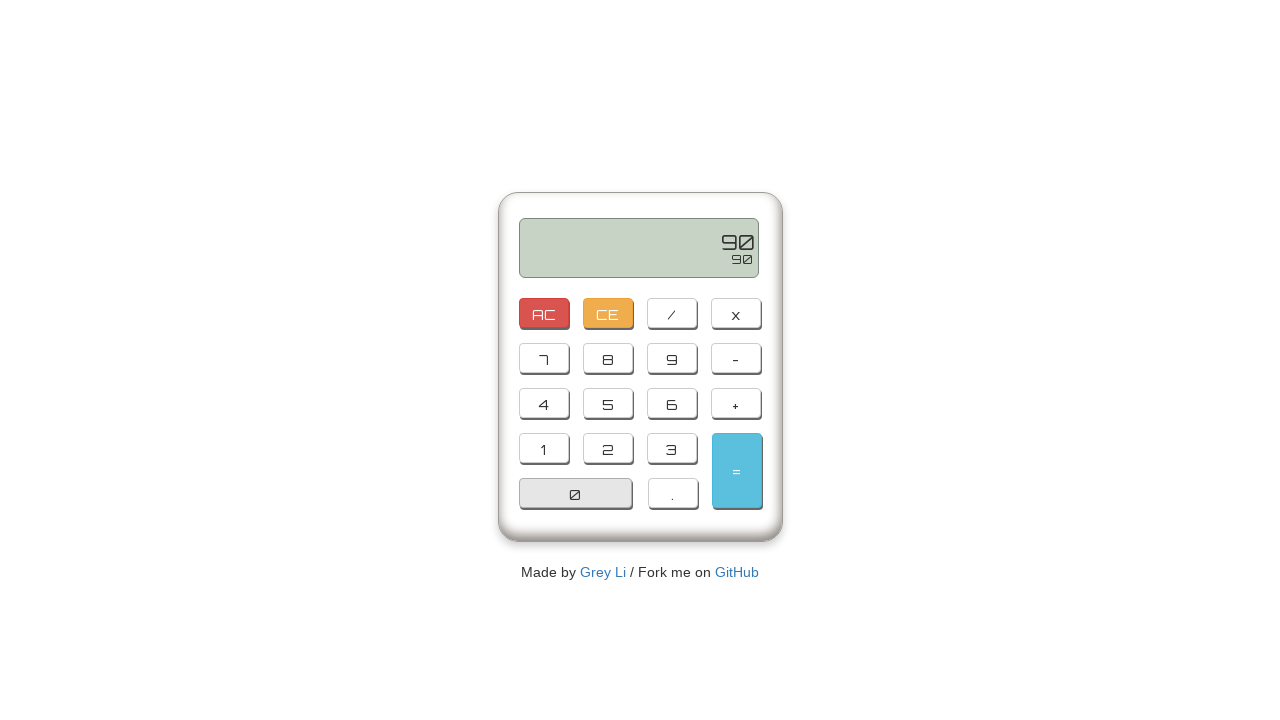

Clicked addition operator button at (736, 403) on button[value='+']
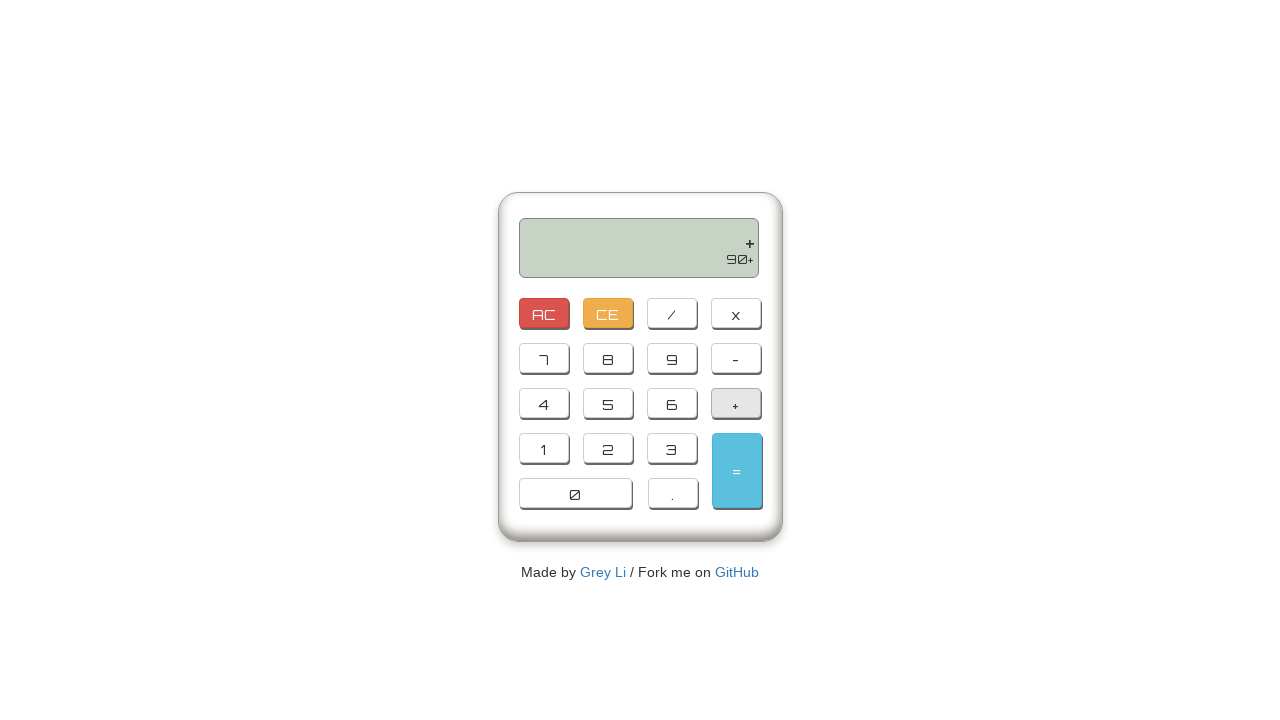

Clicked button 8 at (608, 358) on button[value='8']
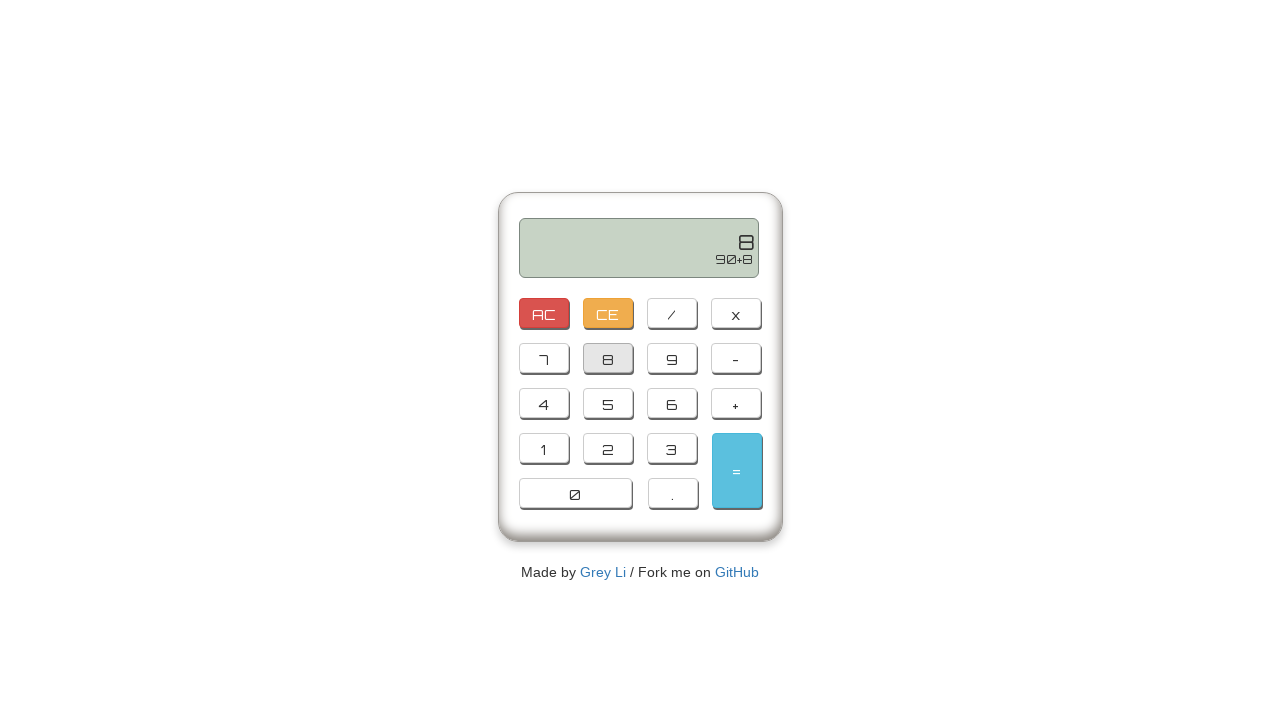

Clicked button 5 to complete 85 at (608, 403) on button[value='5']
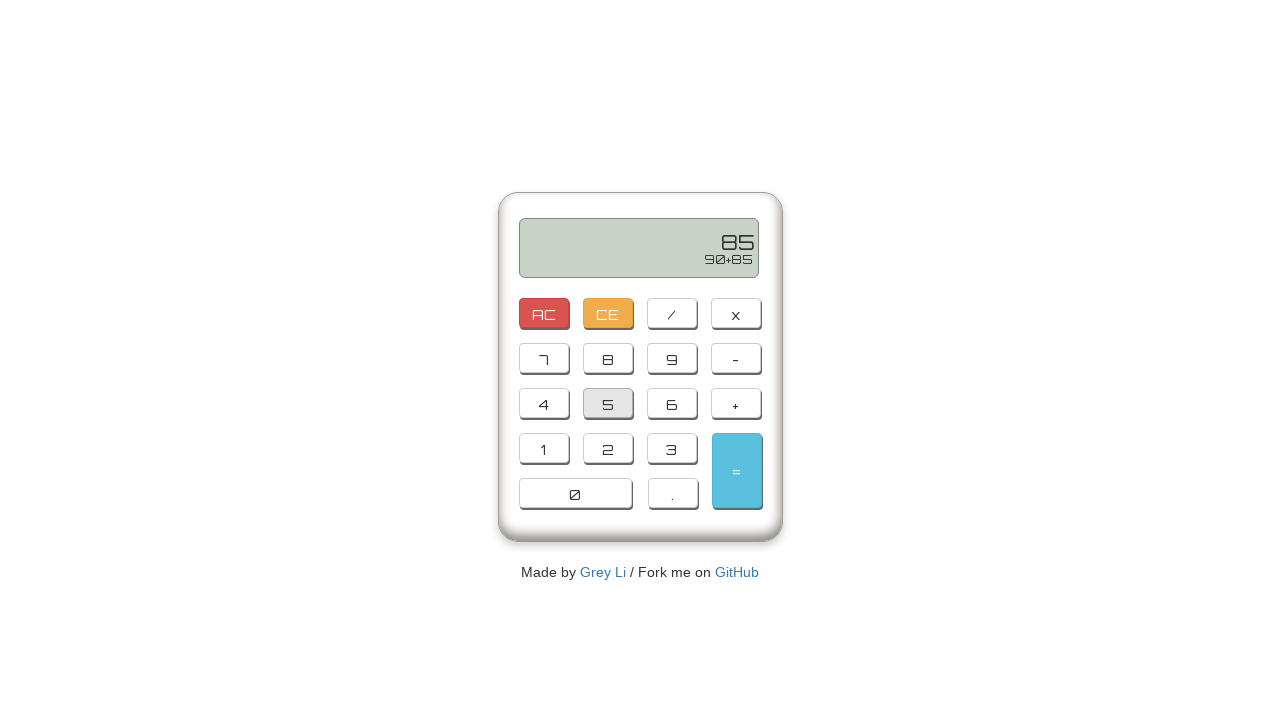

Clicked equals button to calculate result at (736, 470) on #resultButton
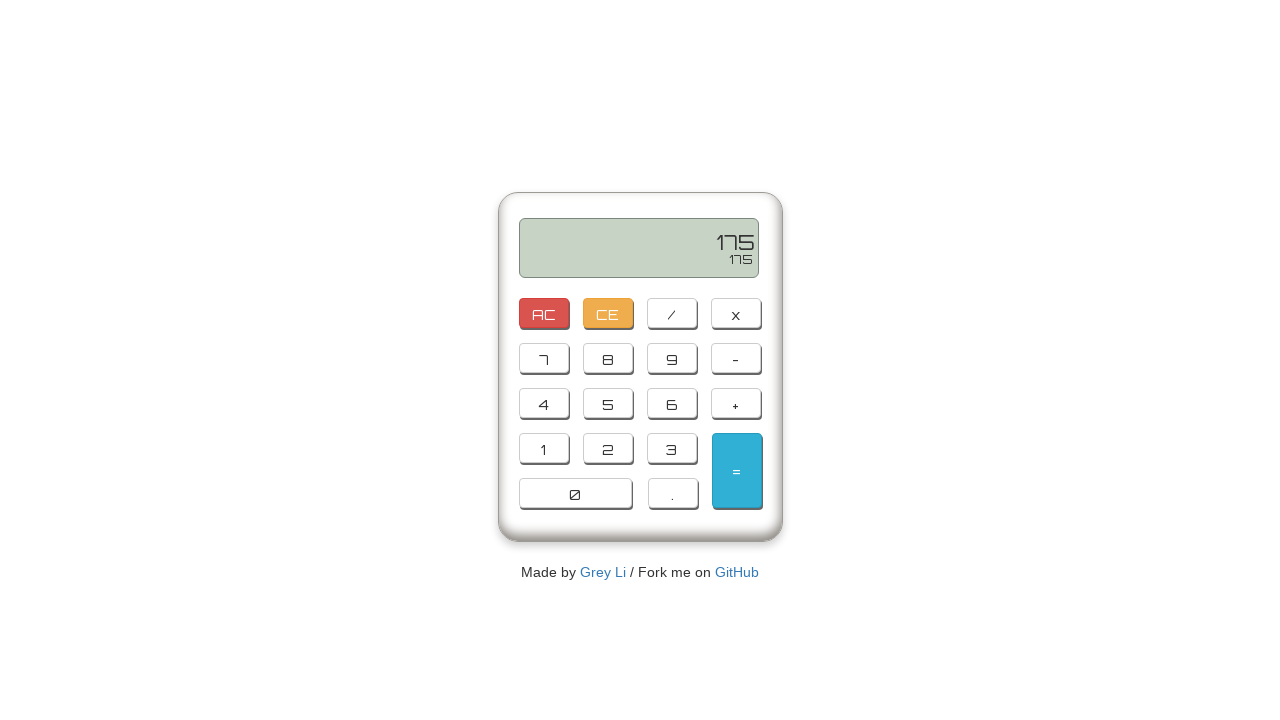

Output element is visible with result 175
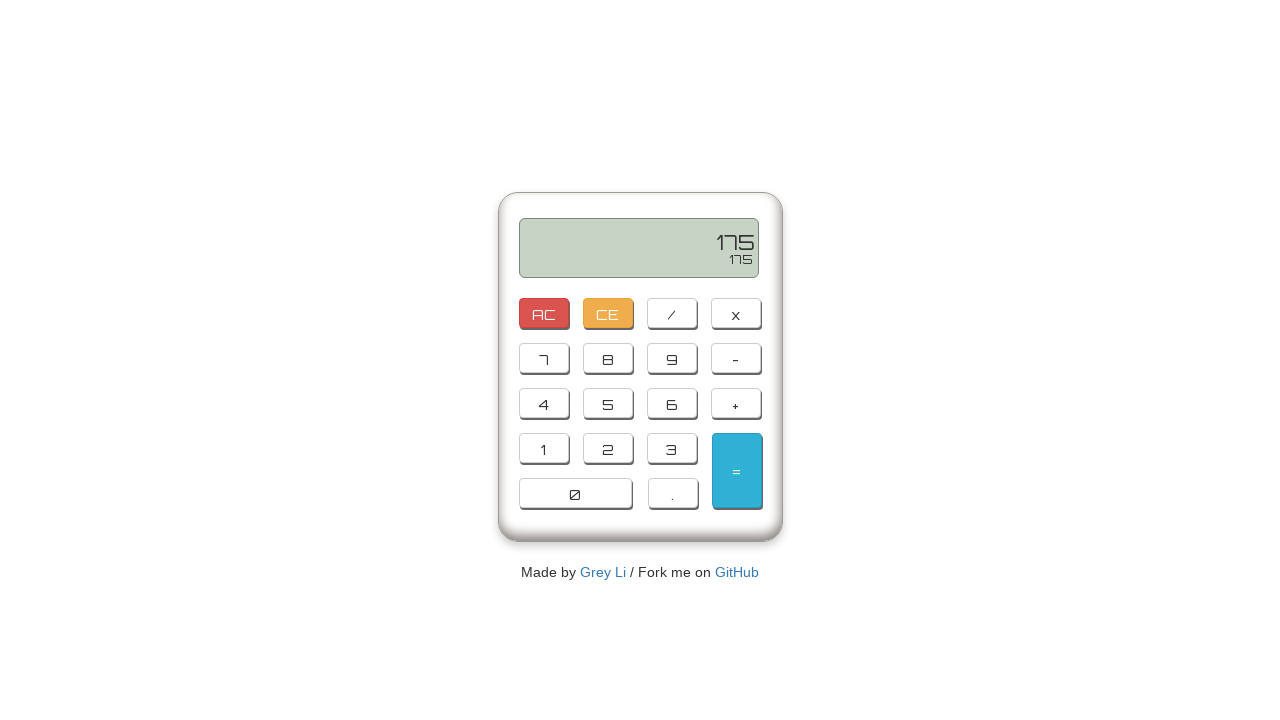

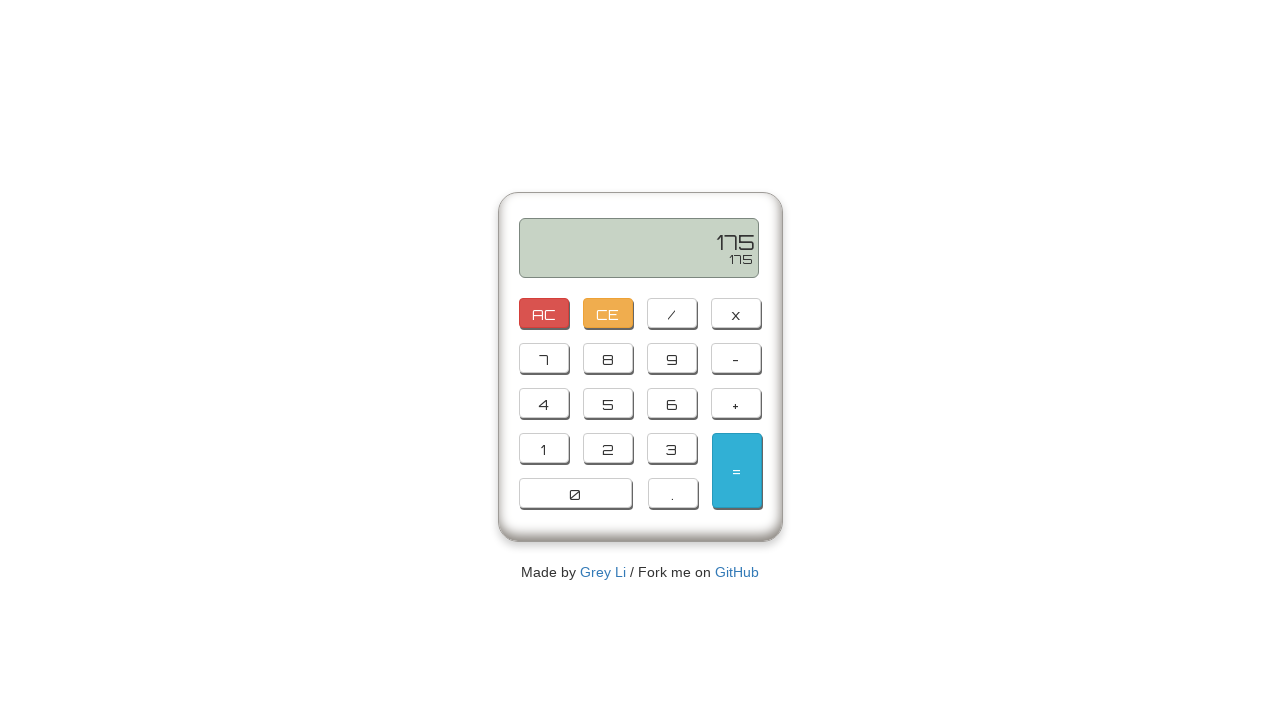